Tests file upload functionality by navigating to the File Upload page, selecting a file, and submitting it

Starting URL: https://the-internet.herokuapp.com/

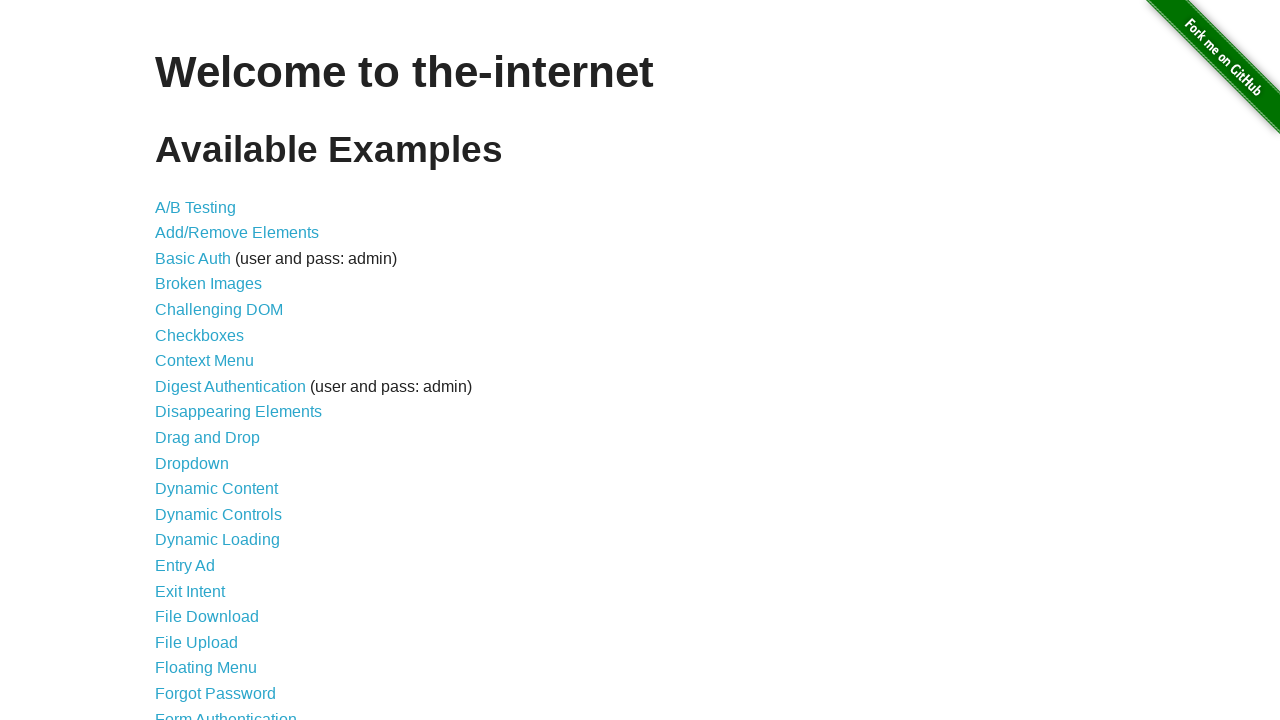

Clicked on the 'File Upload' link at (196, 642) on text=File Upload
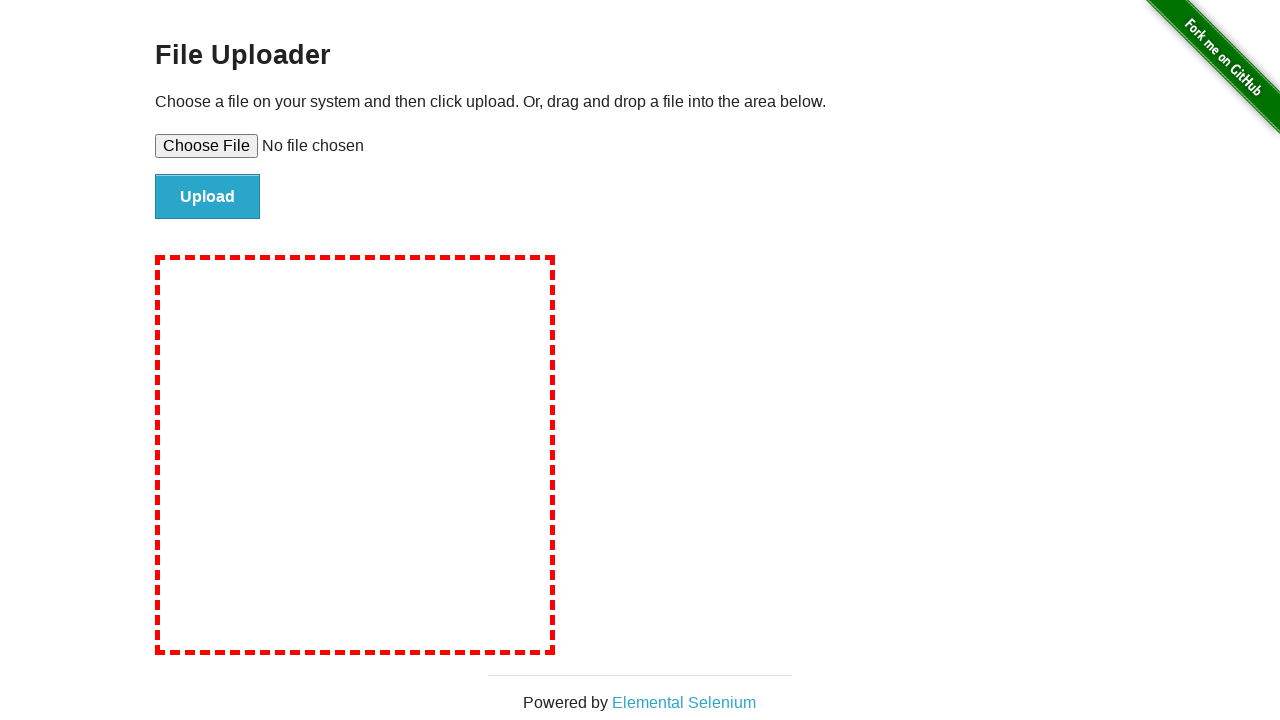

Set input file 'testfile.txt' with test content
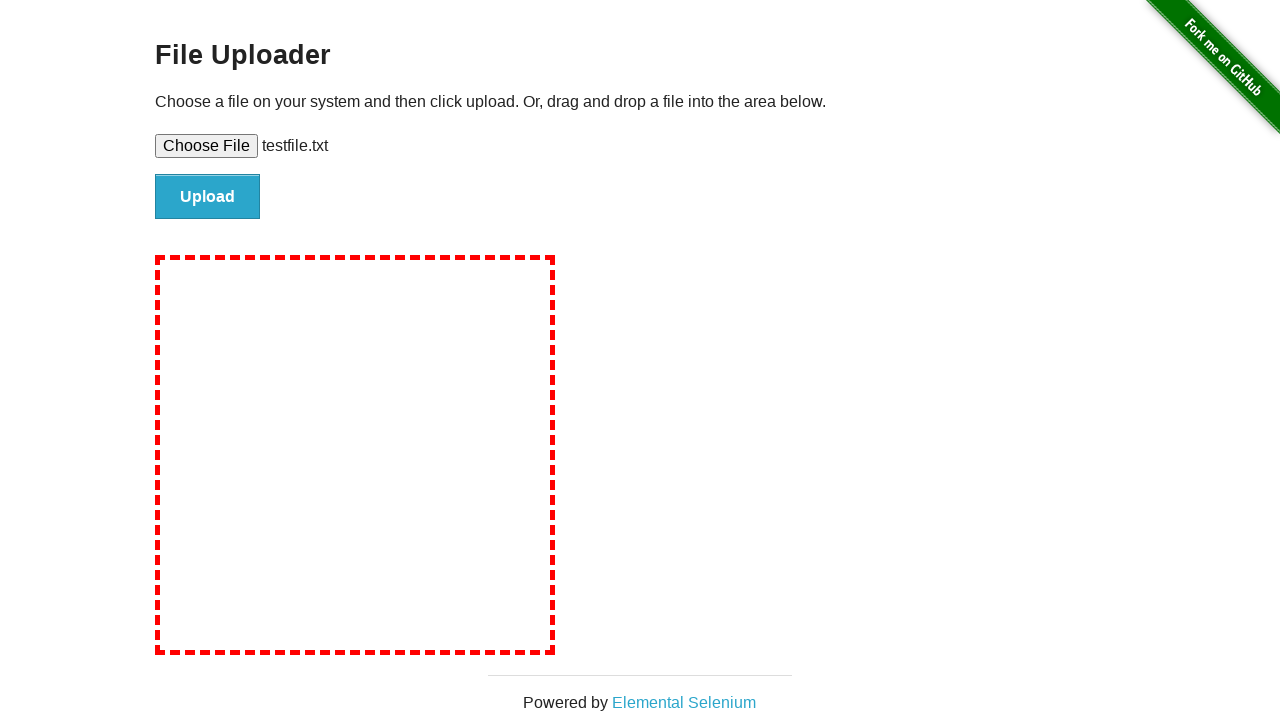

Clicked the file submit button at (208, 197) on #file-submit
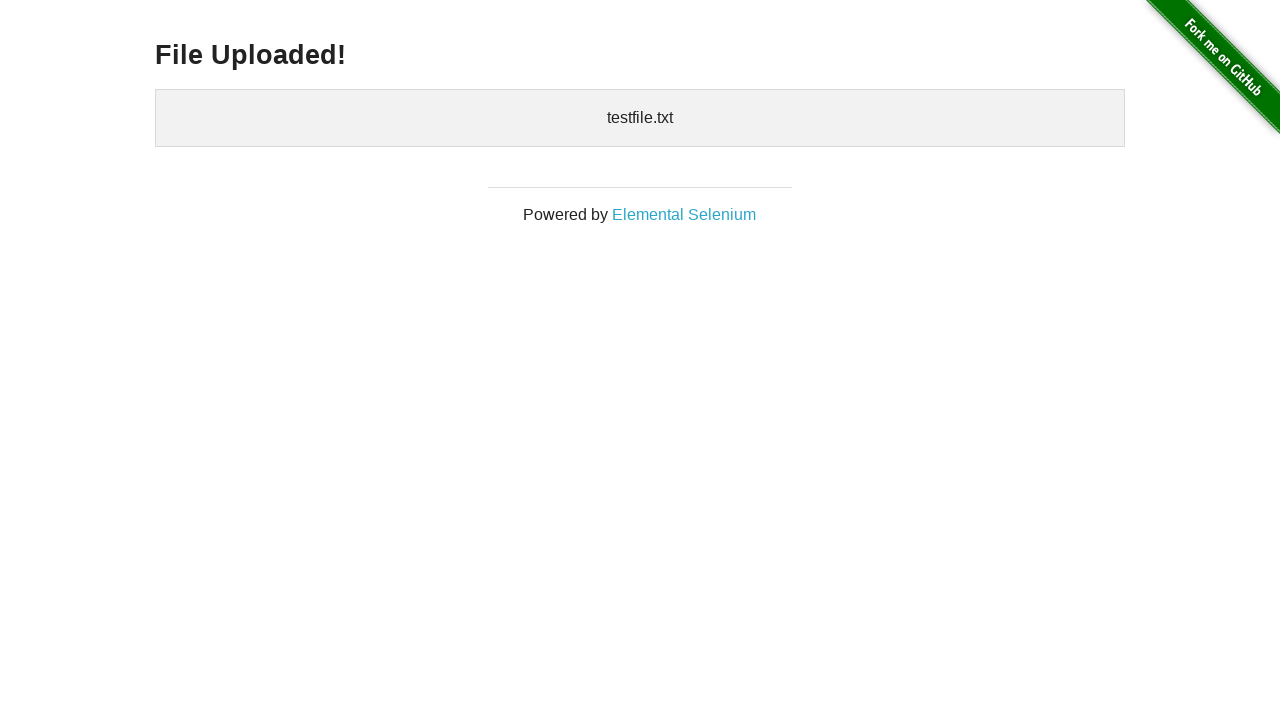

File upload confirmation message appeared
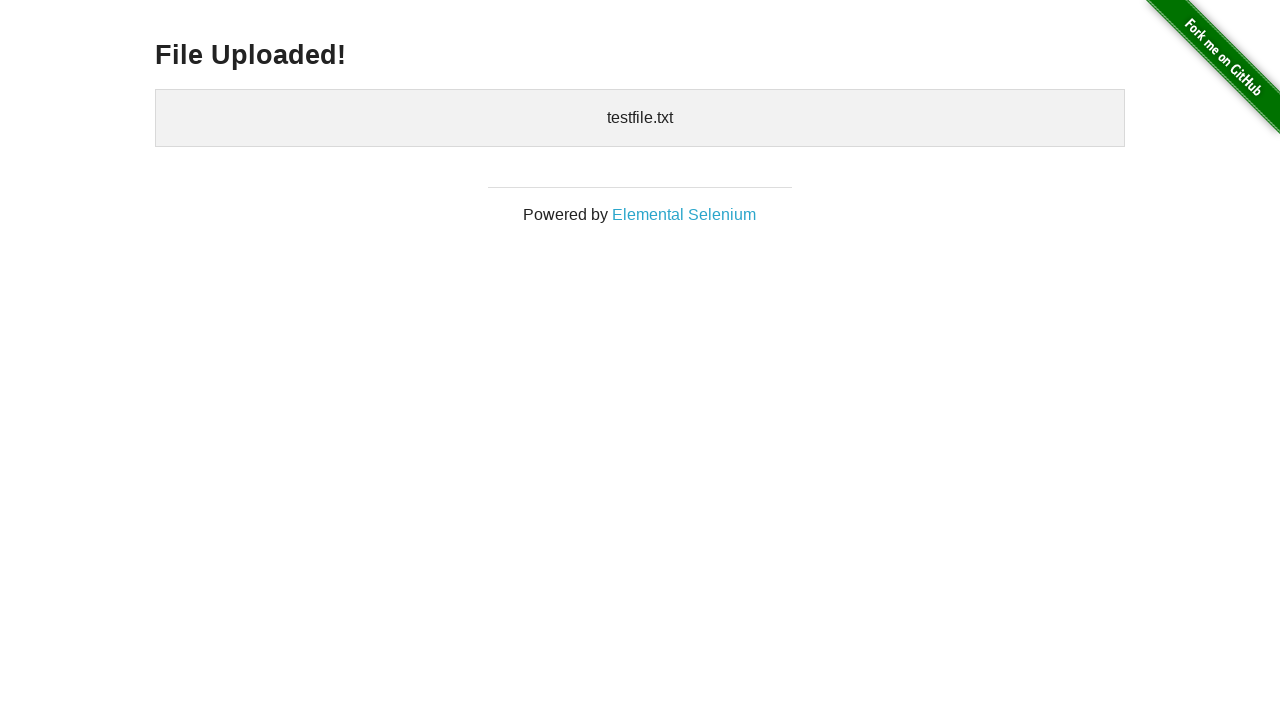

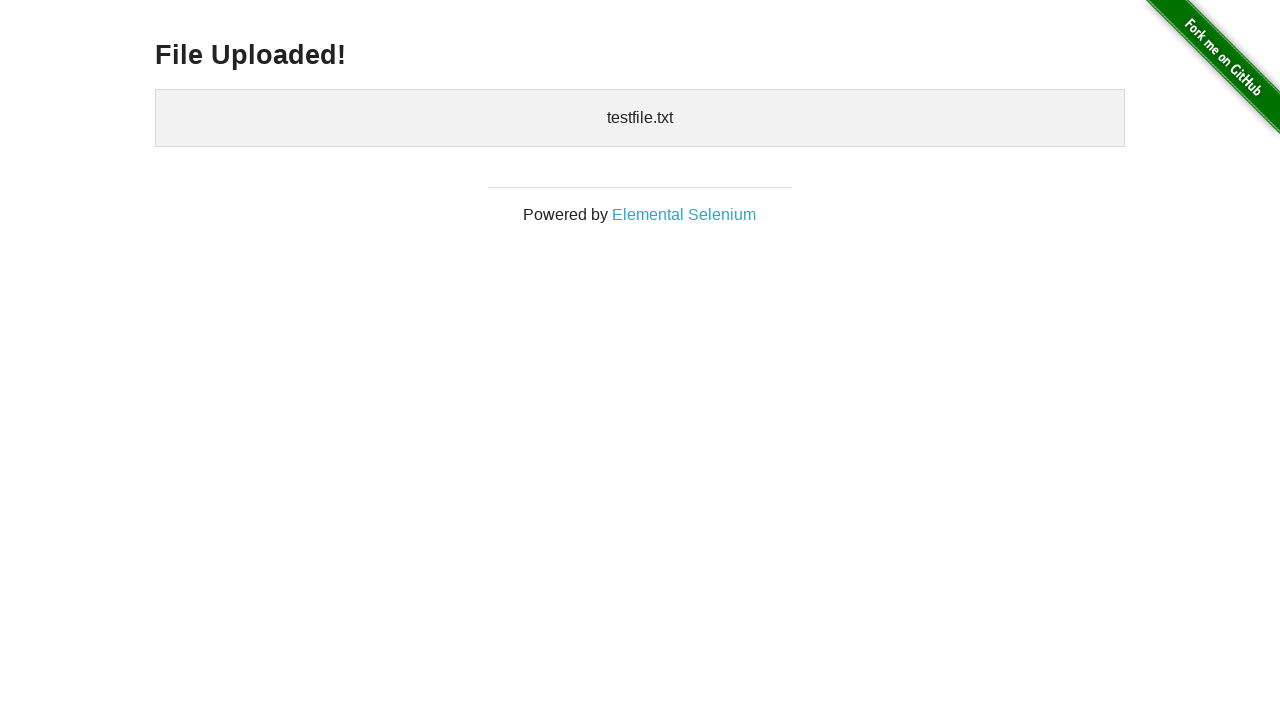